Tests slider functionality by clicking and dragging a slider element to a new position using mouse actions

Starting URL: https://demoqa.com/slider

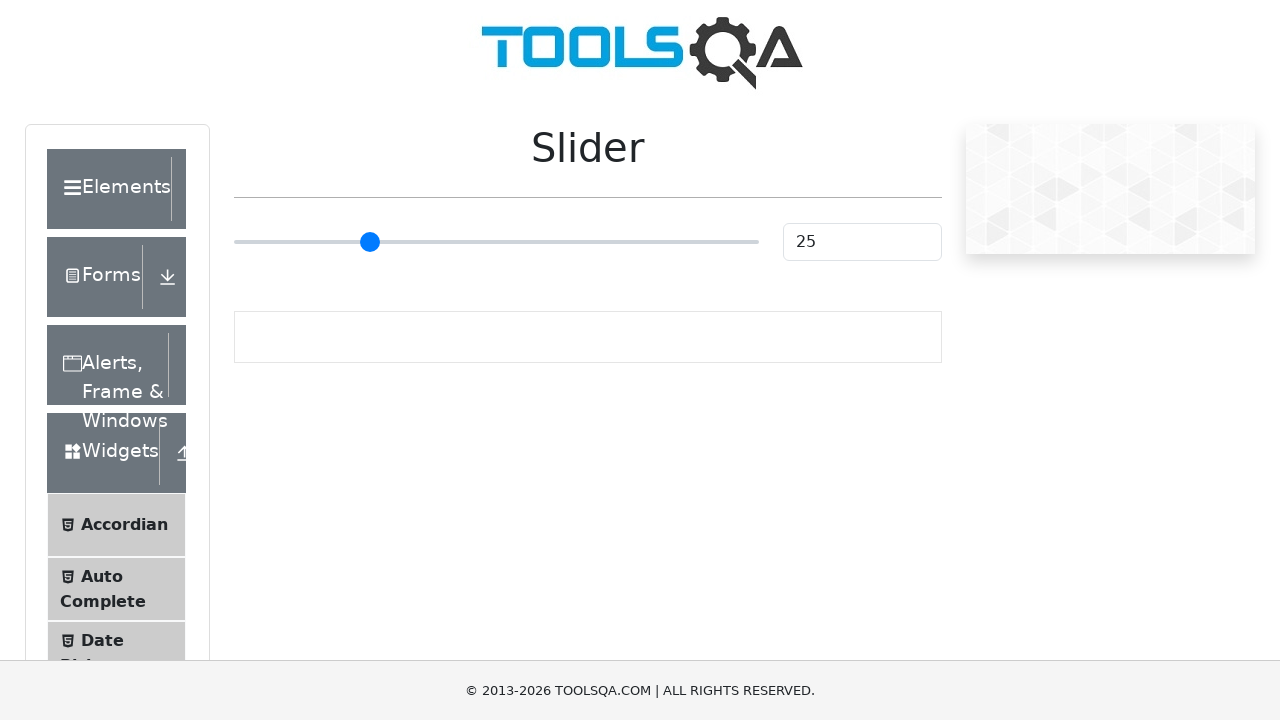

Waited for slider element to be visible
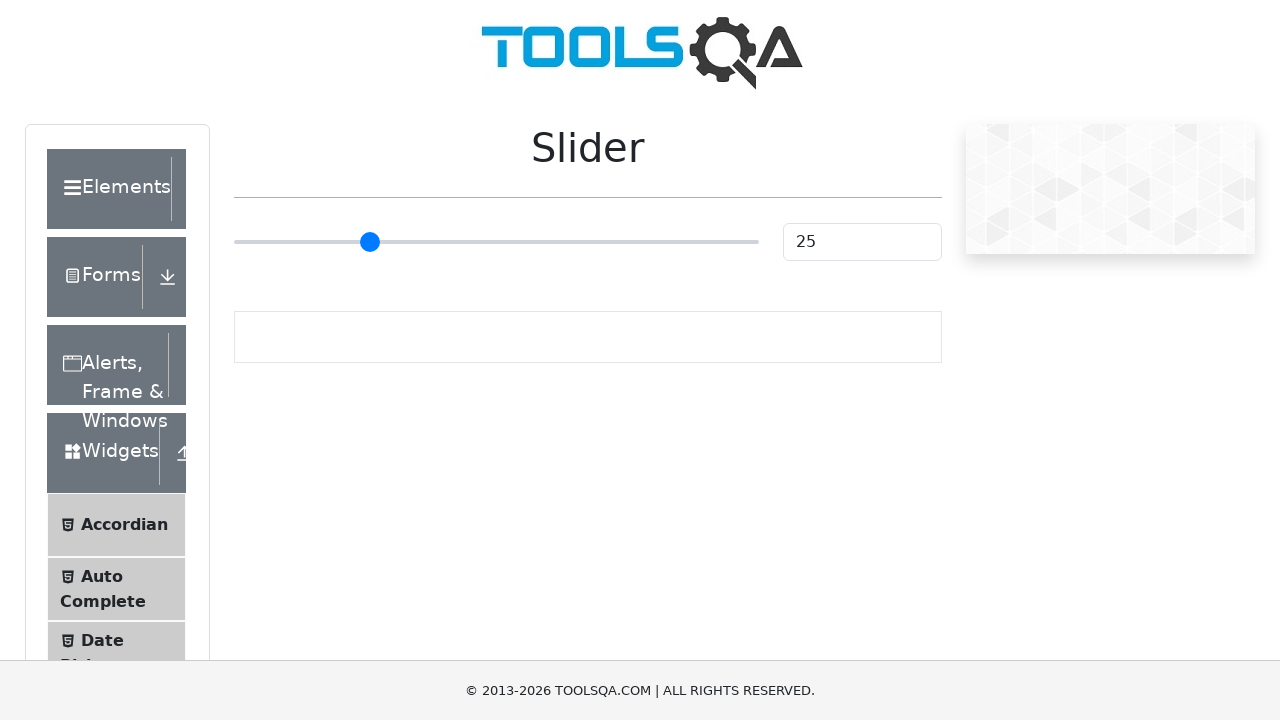

Located the slider element
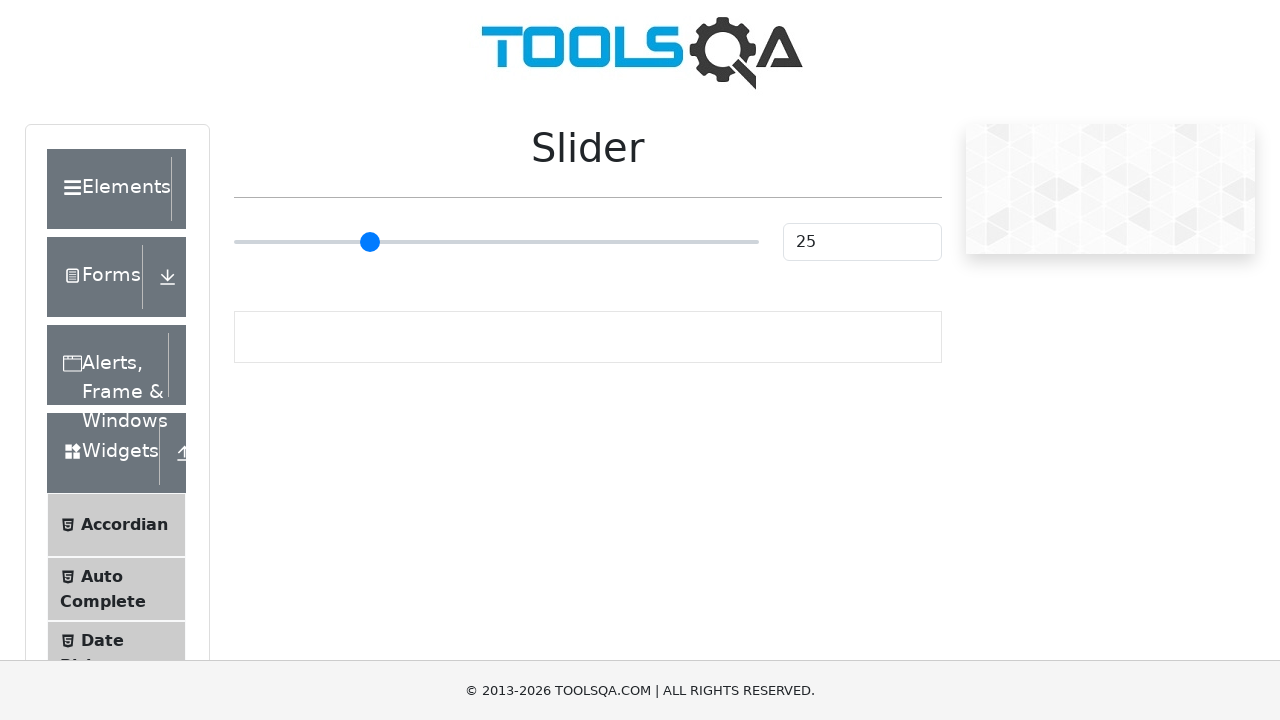

Retrieved slider bounding box dimensions
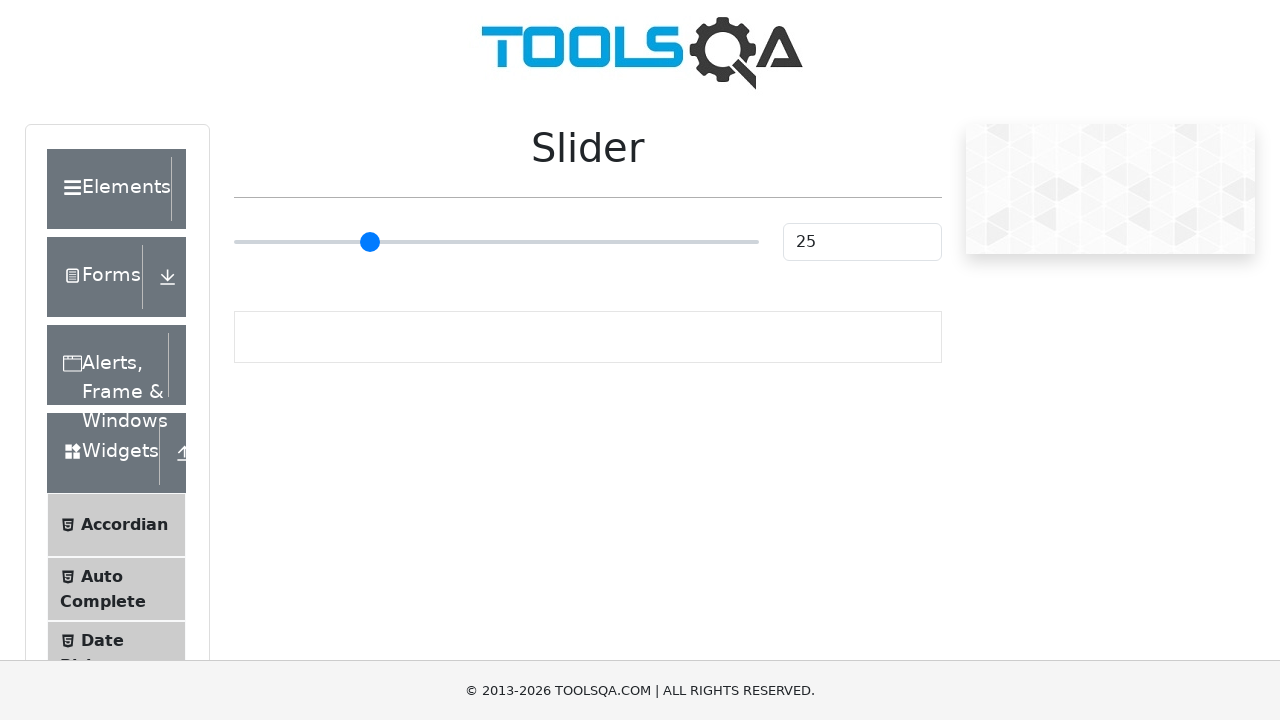

Calculated start position for slider drag operation
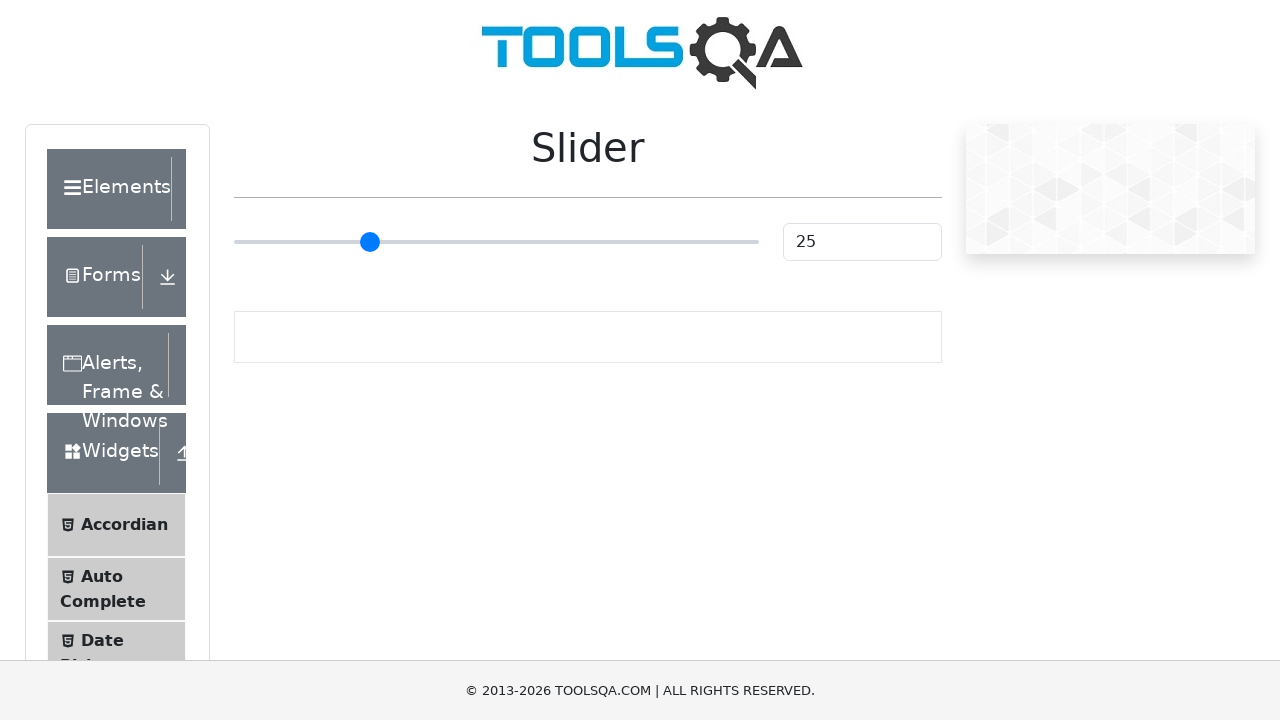

Moved mouse to slider starting position at (365, 242)
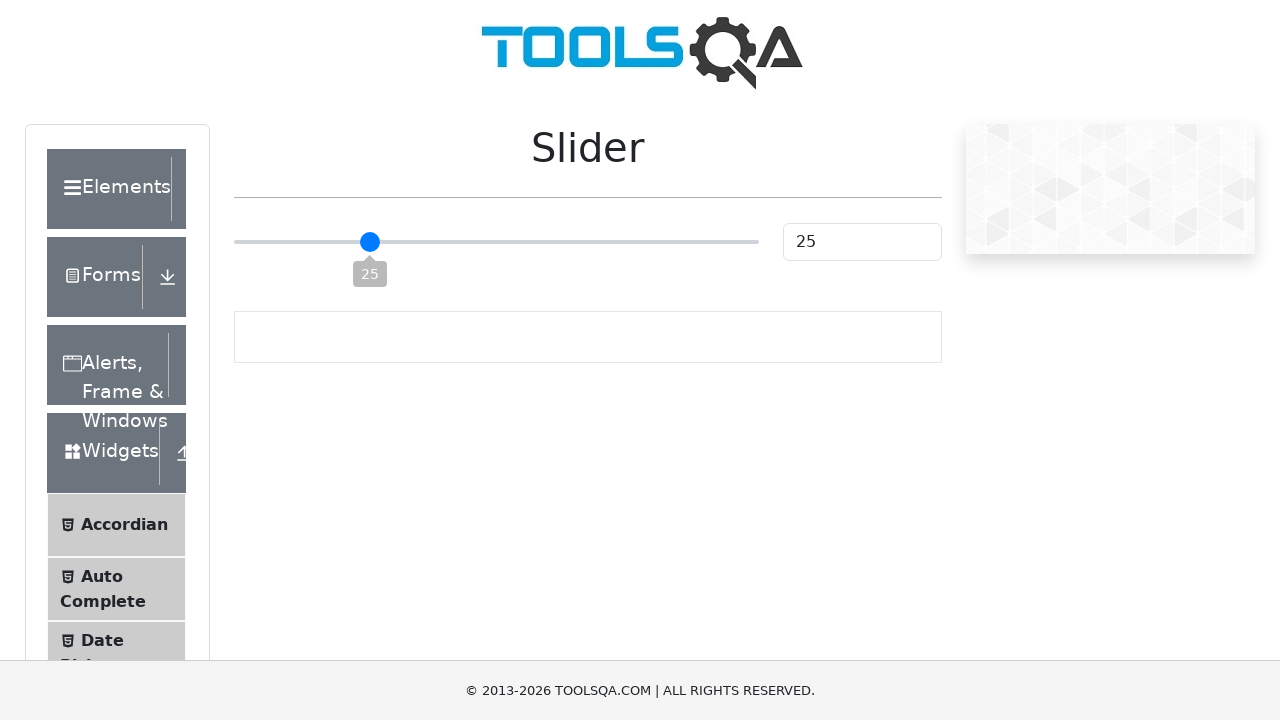

Pressed mouse button down on slider at (365, 242)
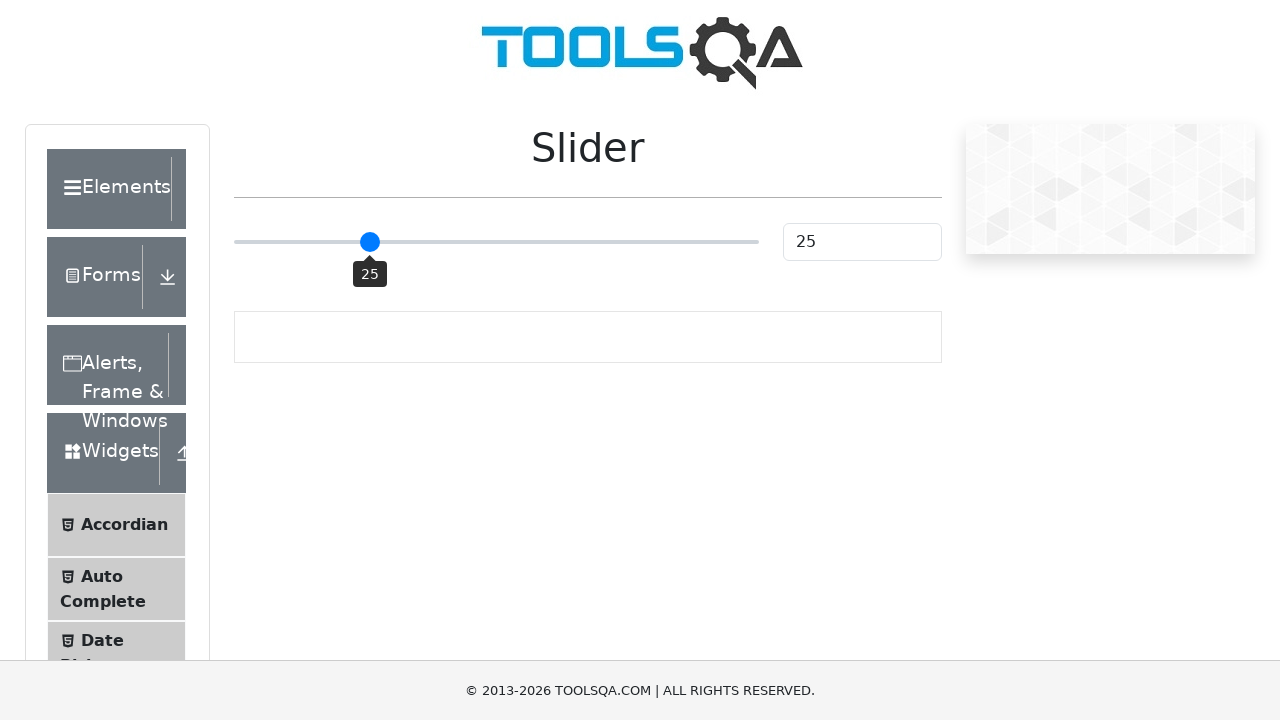

Dragged slider to the right by 233 pixels at (598, 242)
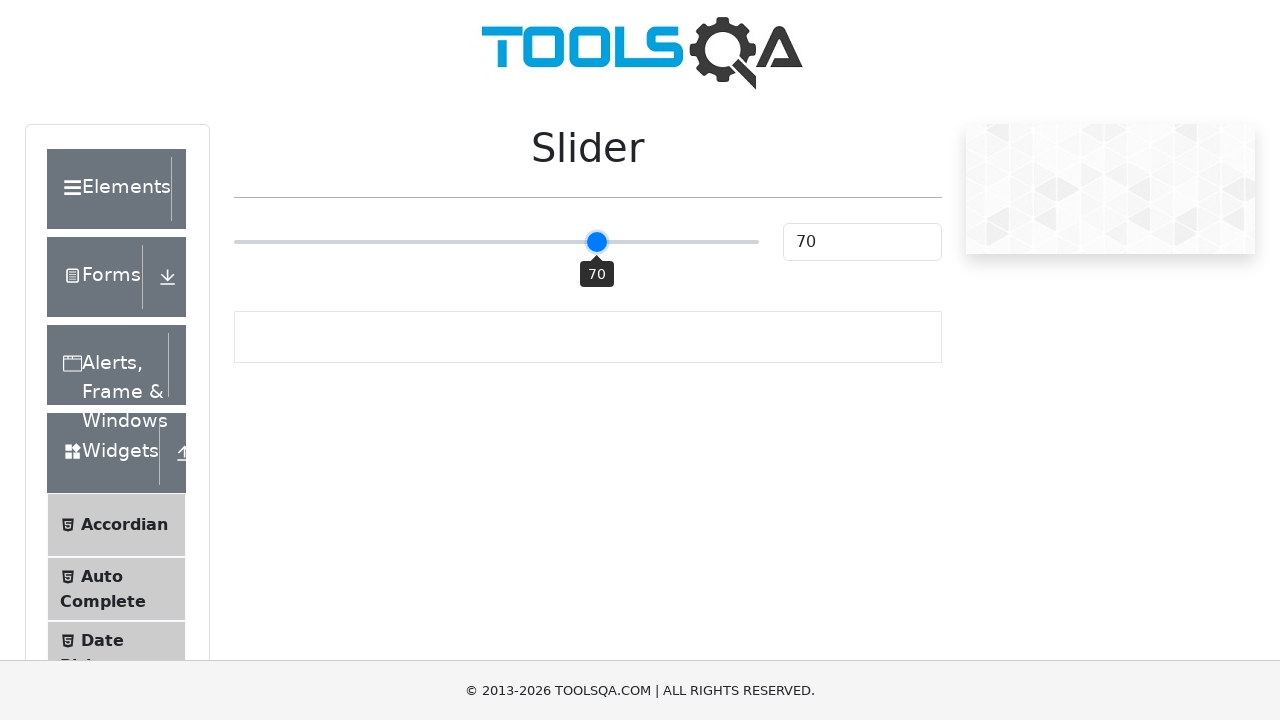

Released mouse button to complete slider drag at (598, 242)
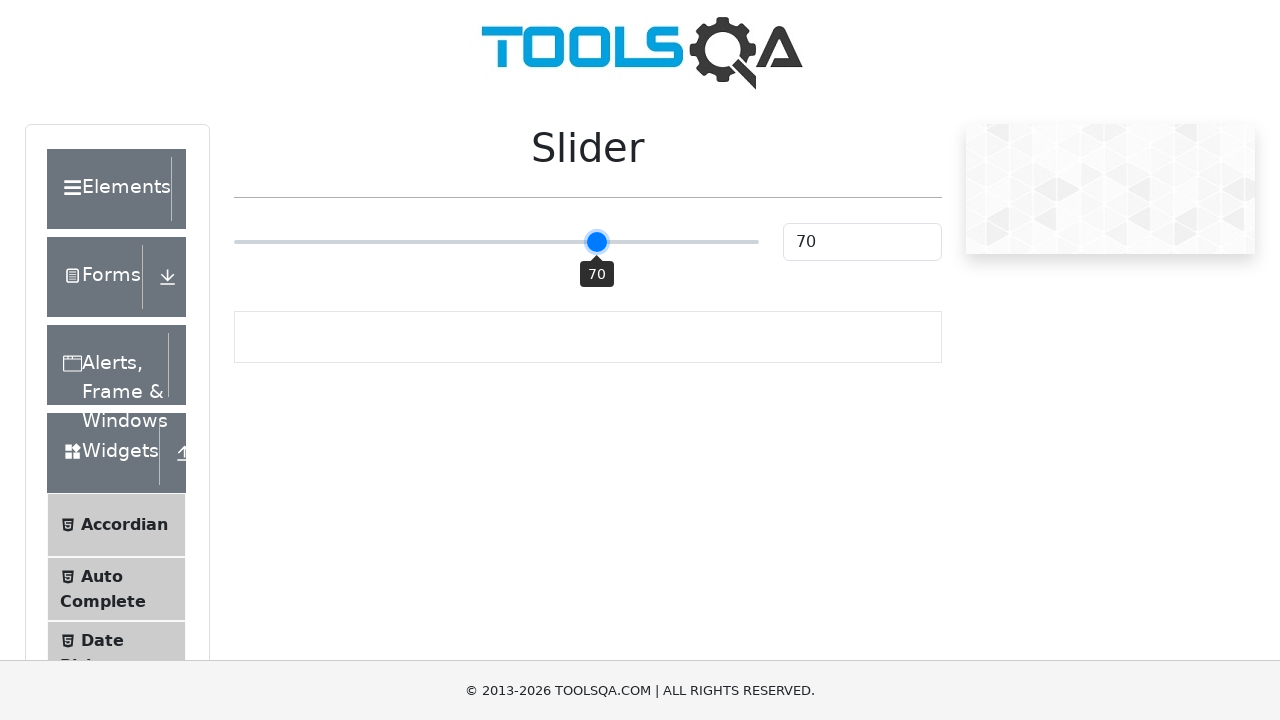

Waited 1 second to observe slider result
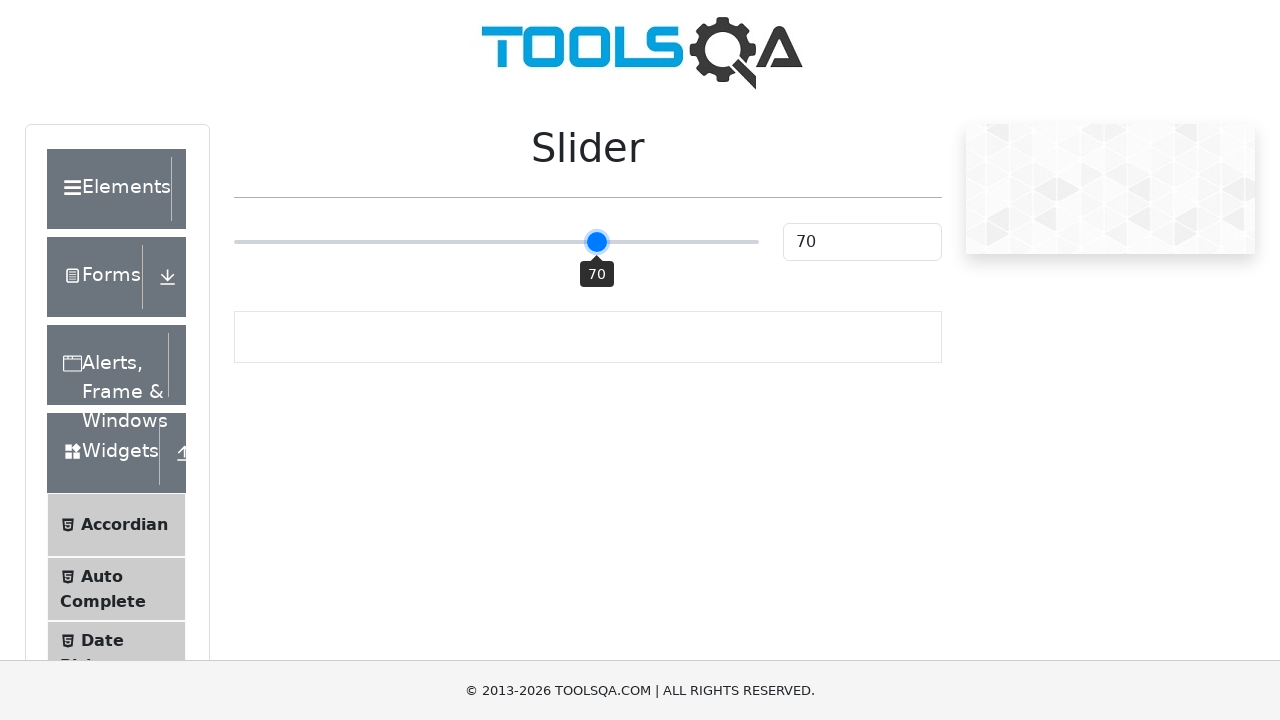

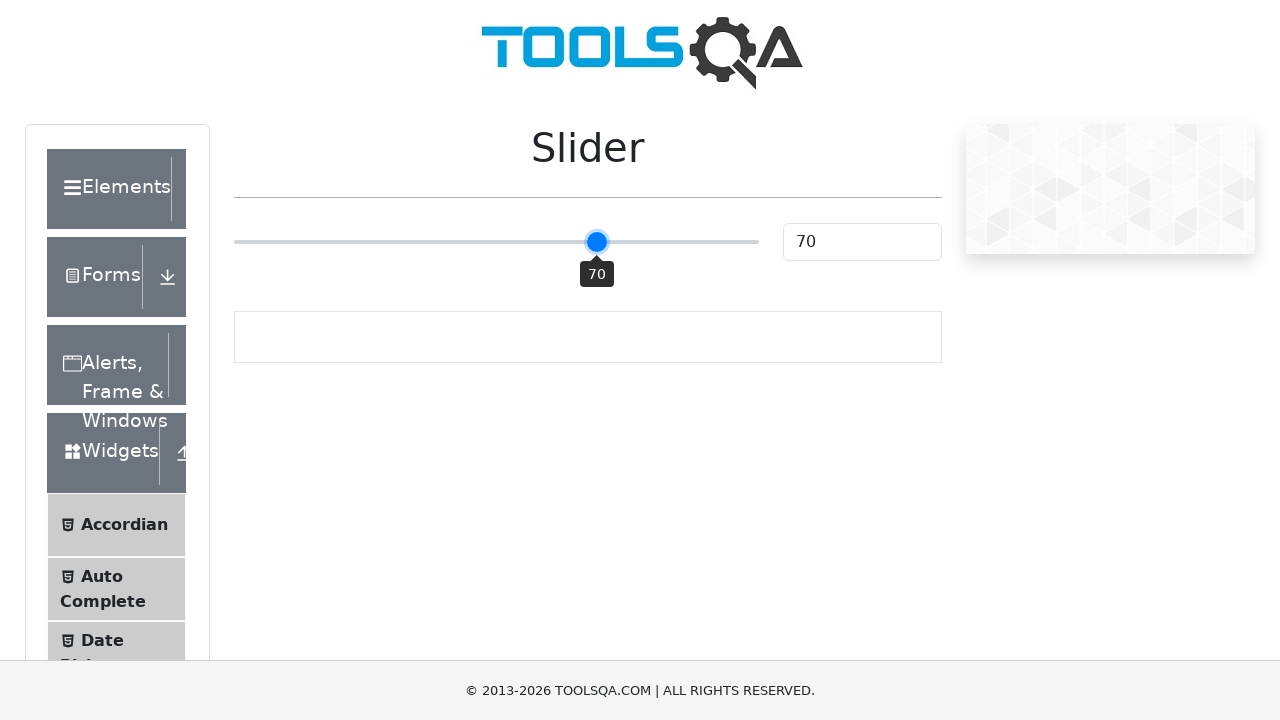